Tests State Farm homepage by interacting with the zip code input field and navigating through pages using browser navigation methods

Starting URL: https://www.statefarm.com/

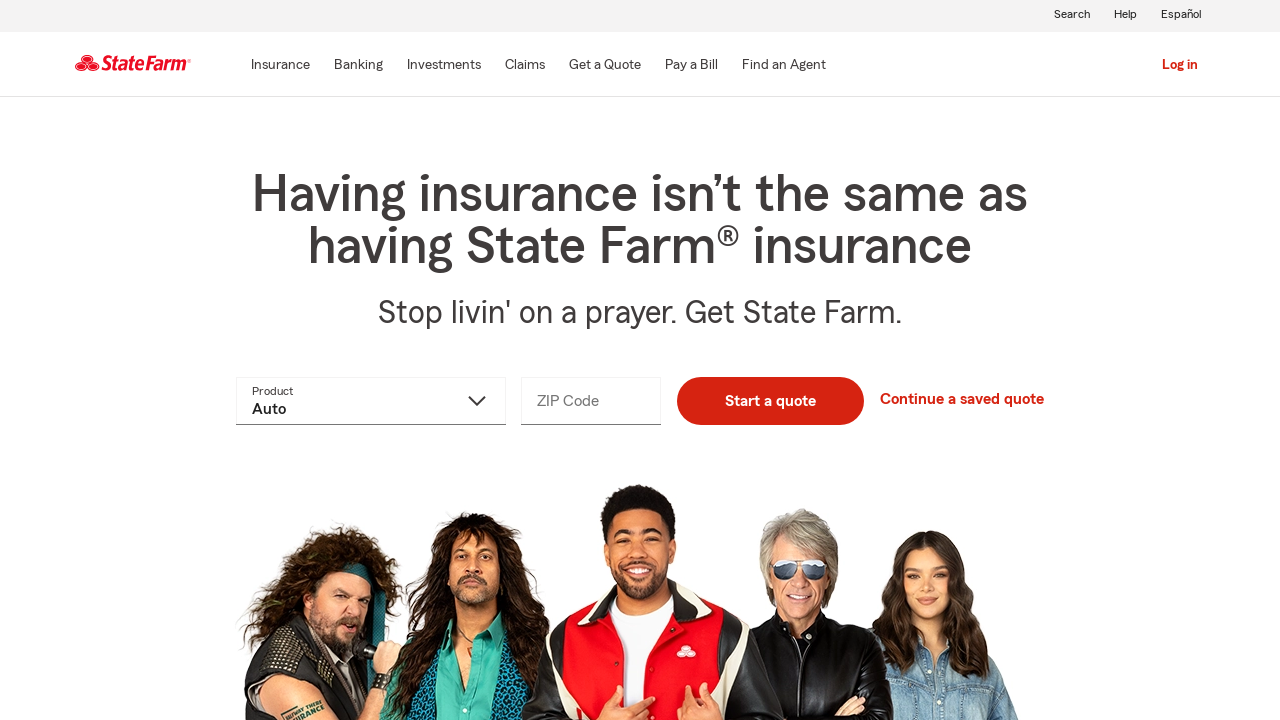

Clicked on zip code input field at (591, 401) on input[name='zipCode']
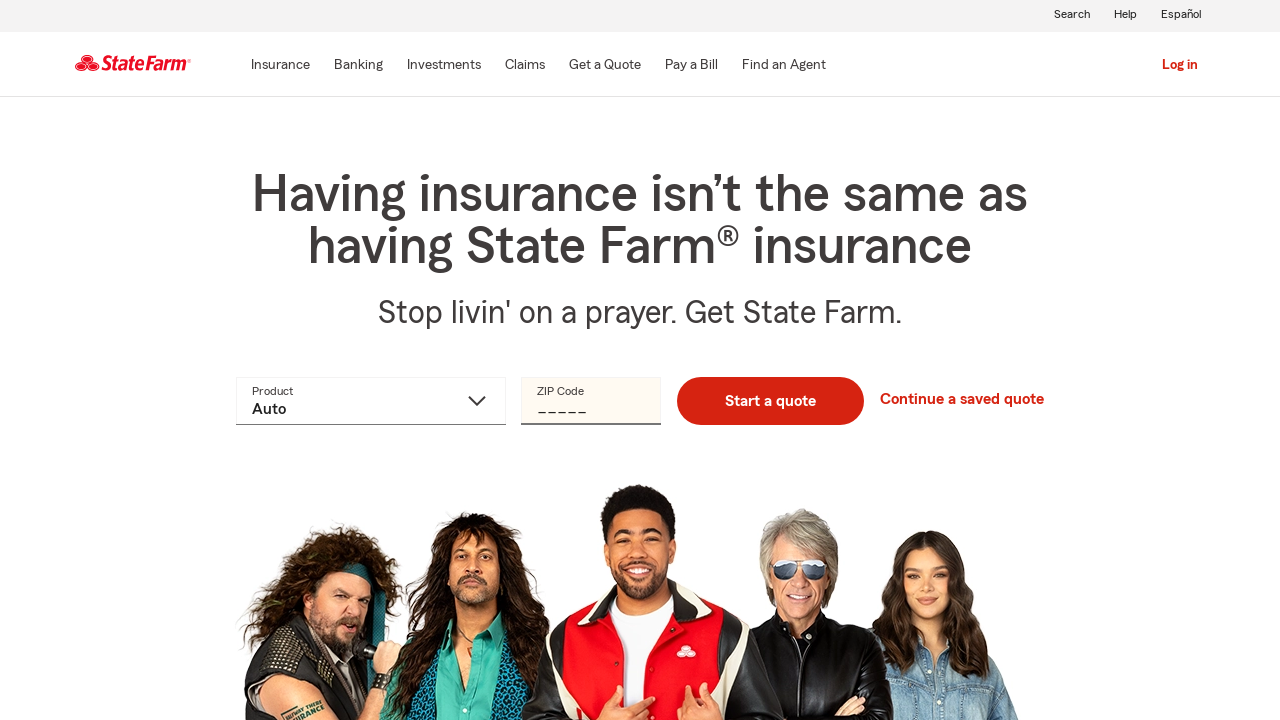

Entered zip code '99013' in input field on input[name='zipCode']
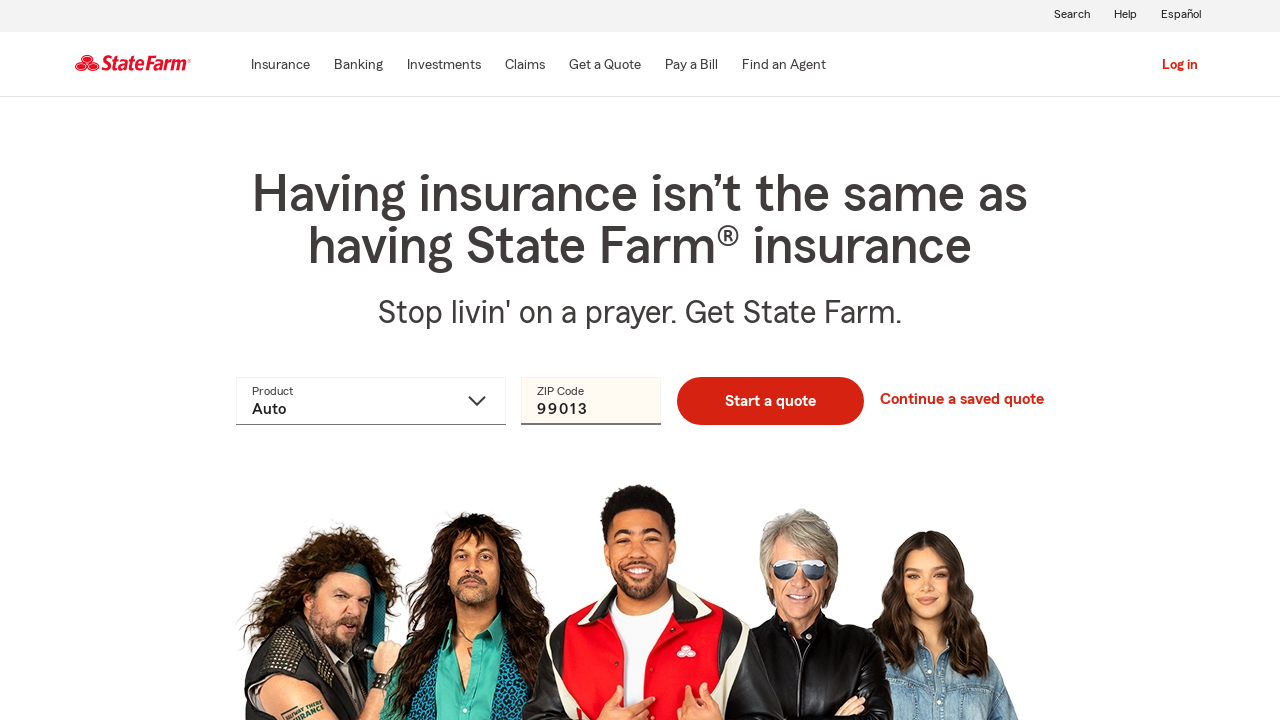

Cleared the zip code field on input[name='zipCode']
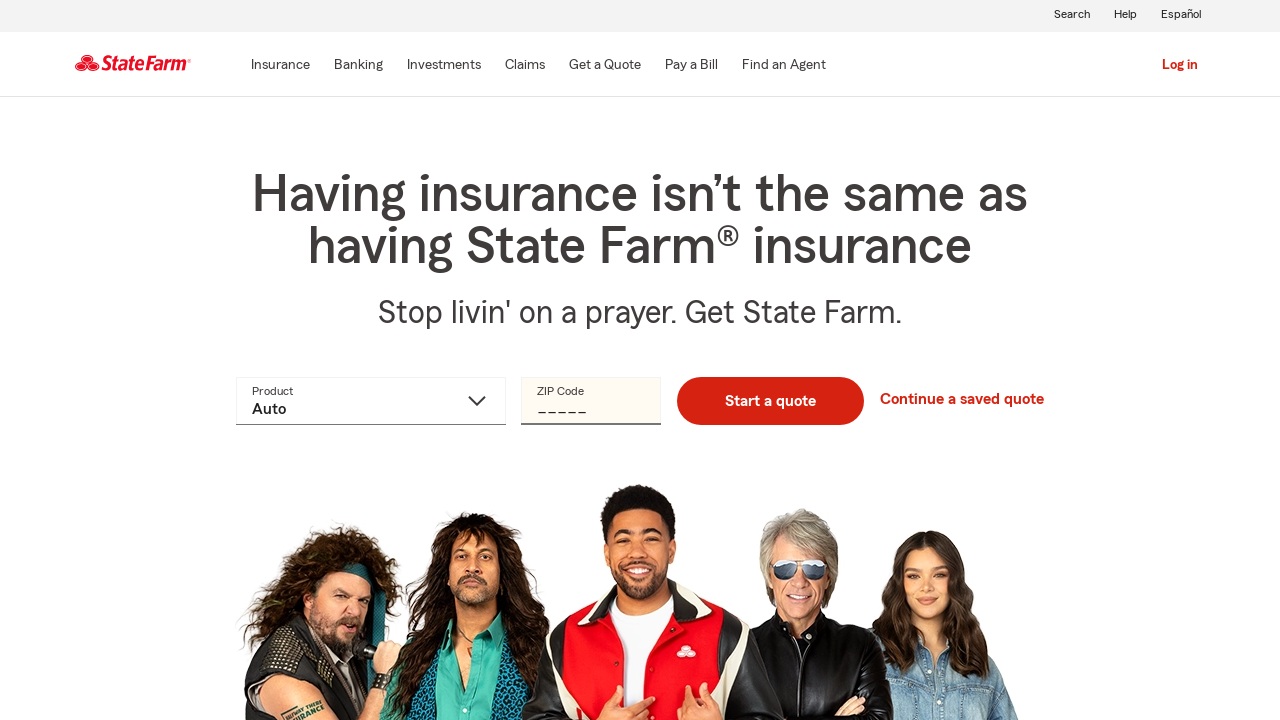

Navigated to State Farm claims page
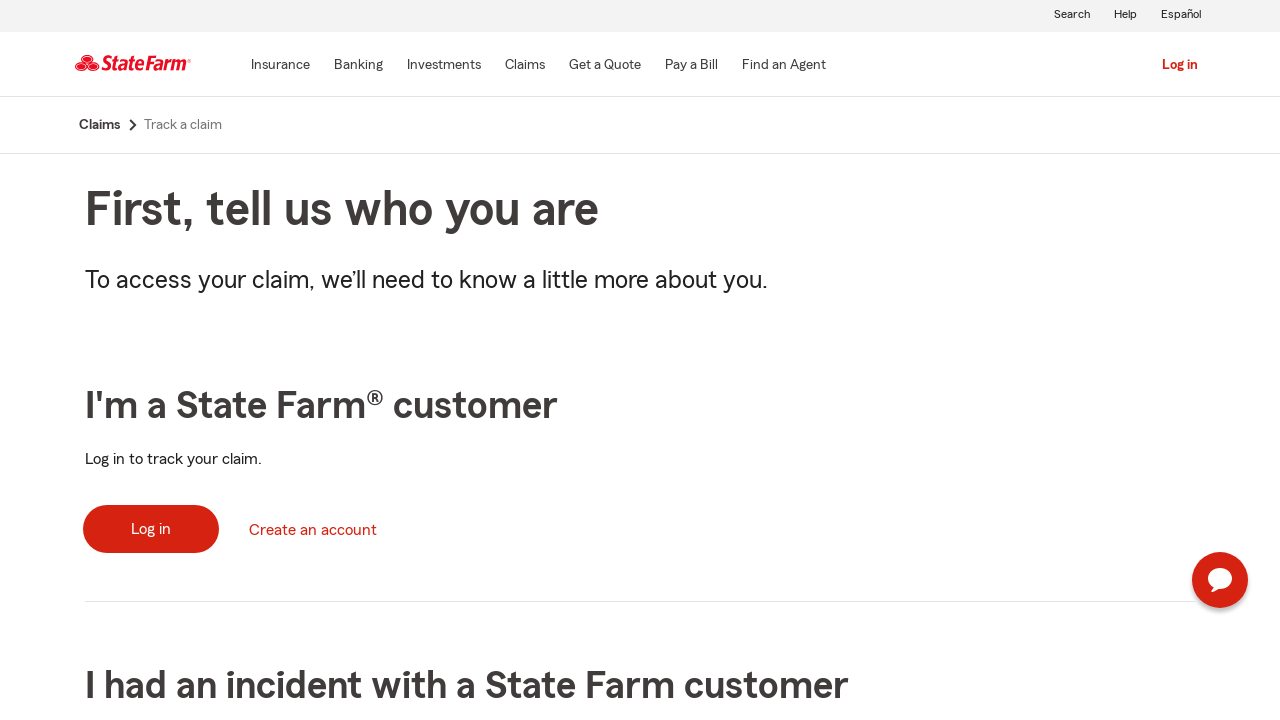

Navigated back to previous page
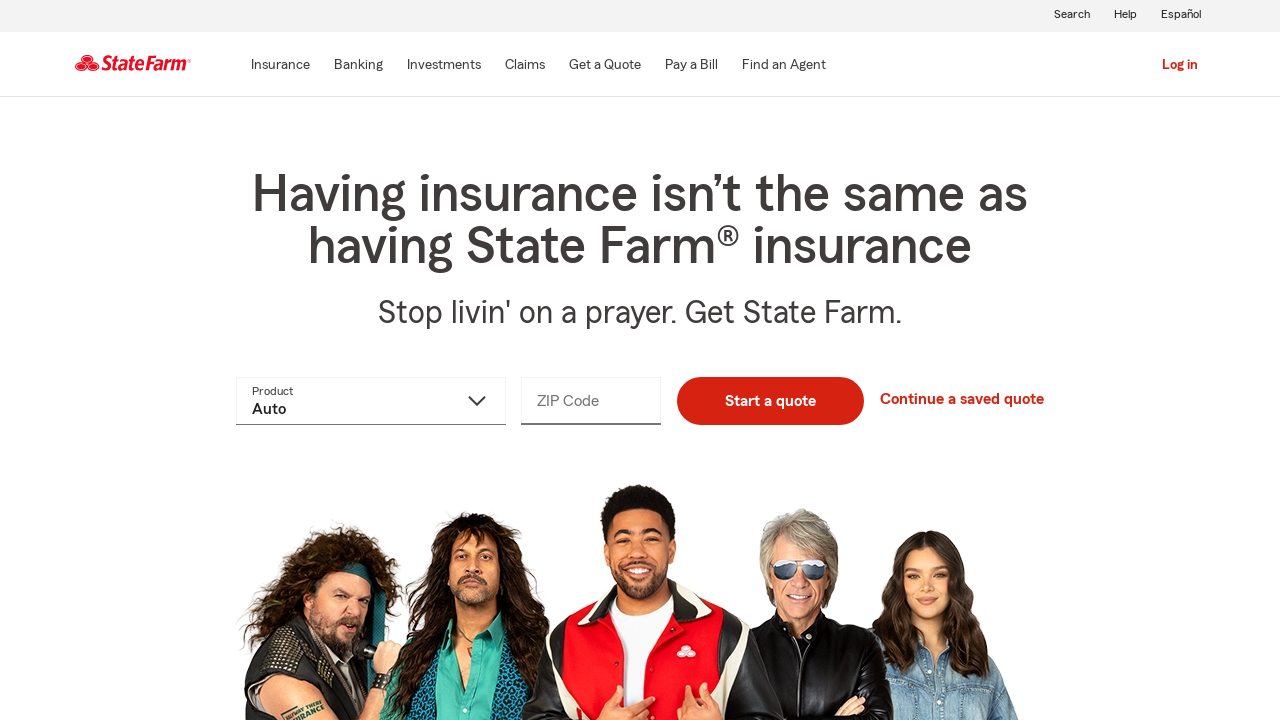

Navigated forward to claims page
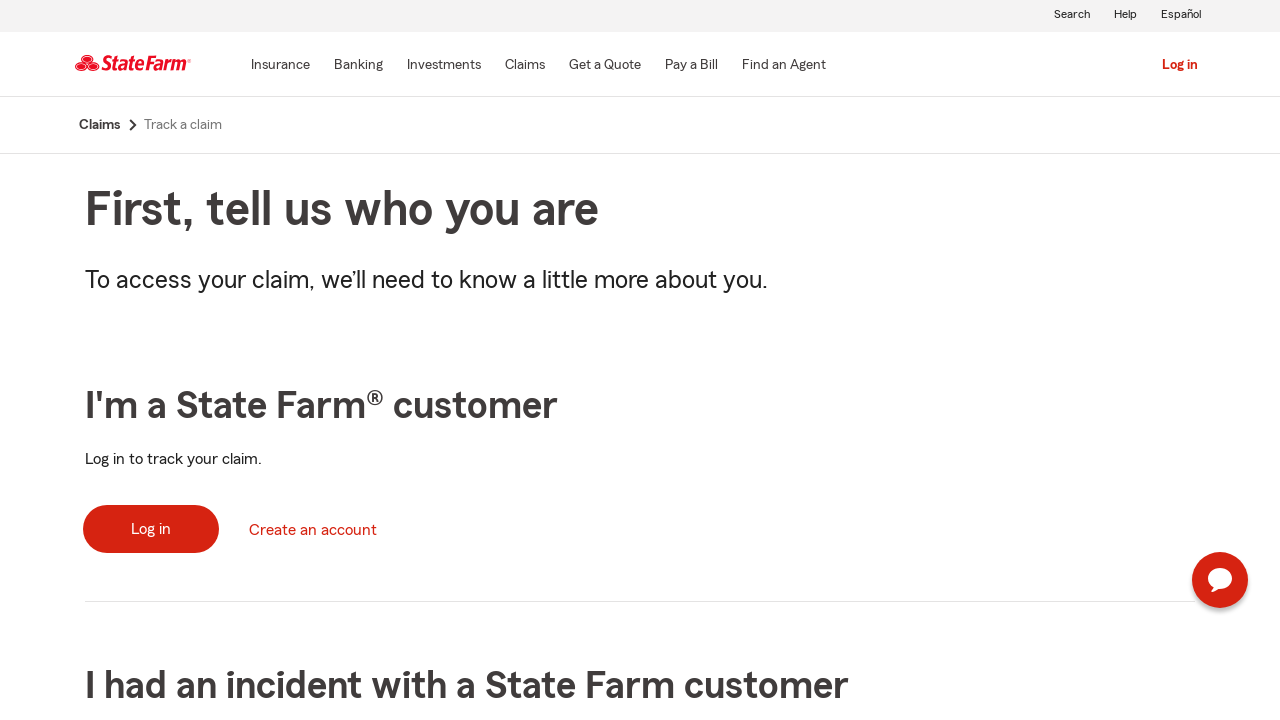

Refreshed the current page
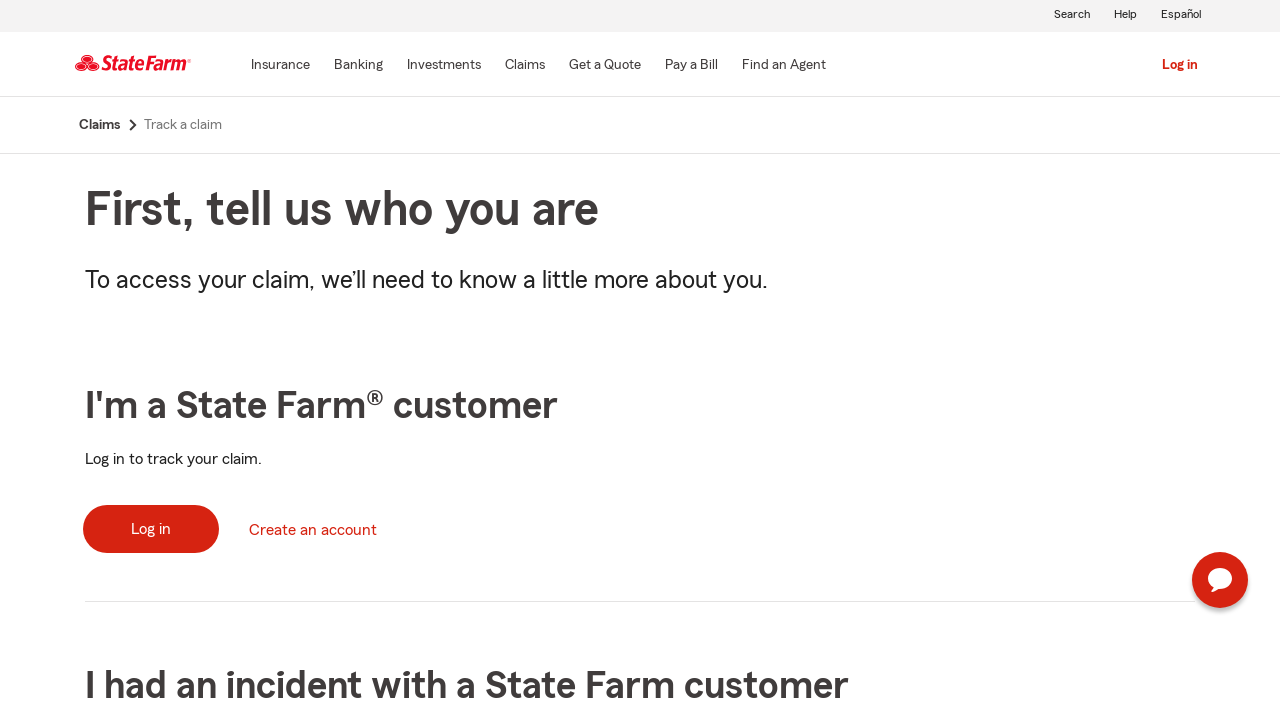

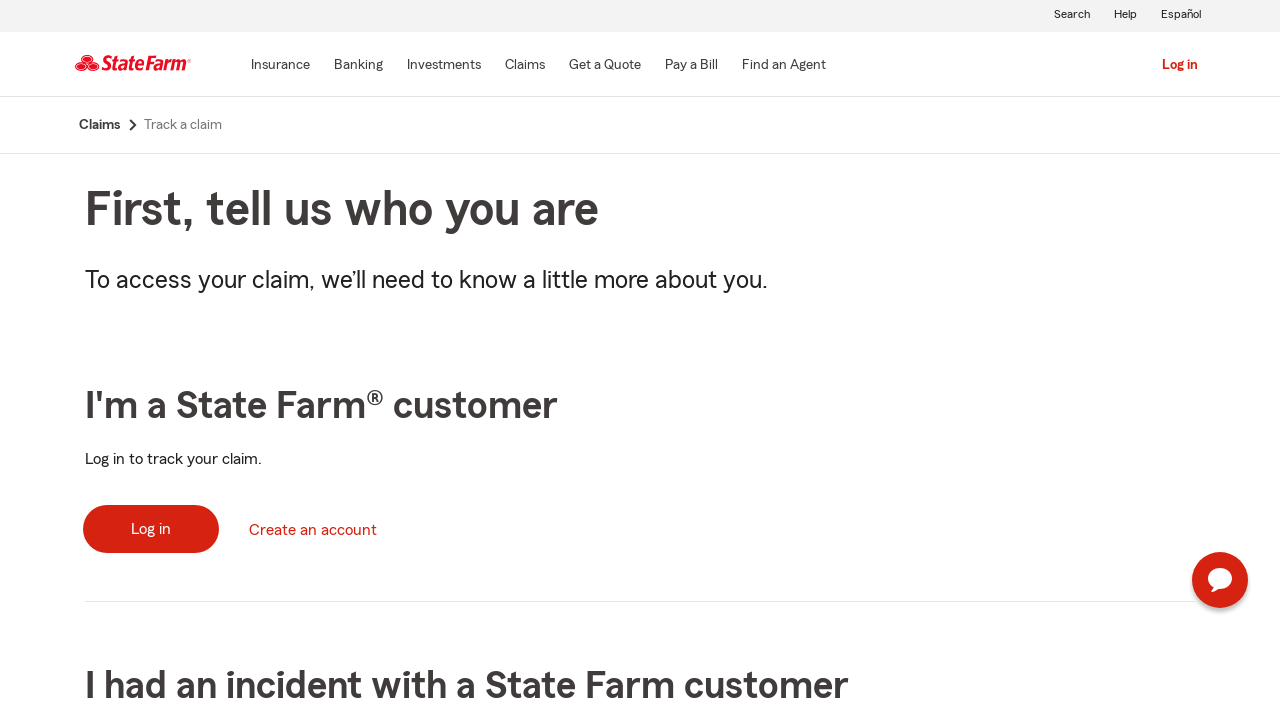